Tests dynamic loading with hidden element by clicking Start button and waiting for loading indicator to disappear and content to become visible

Starting URL: https://the-internet.herokuapp.com/dynamic_loading/1

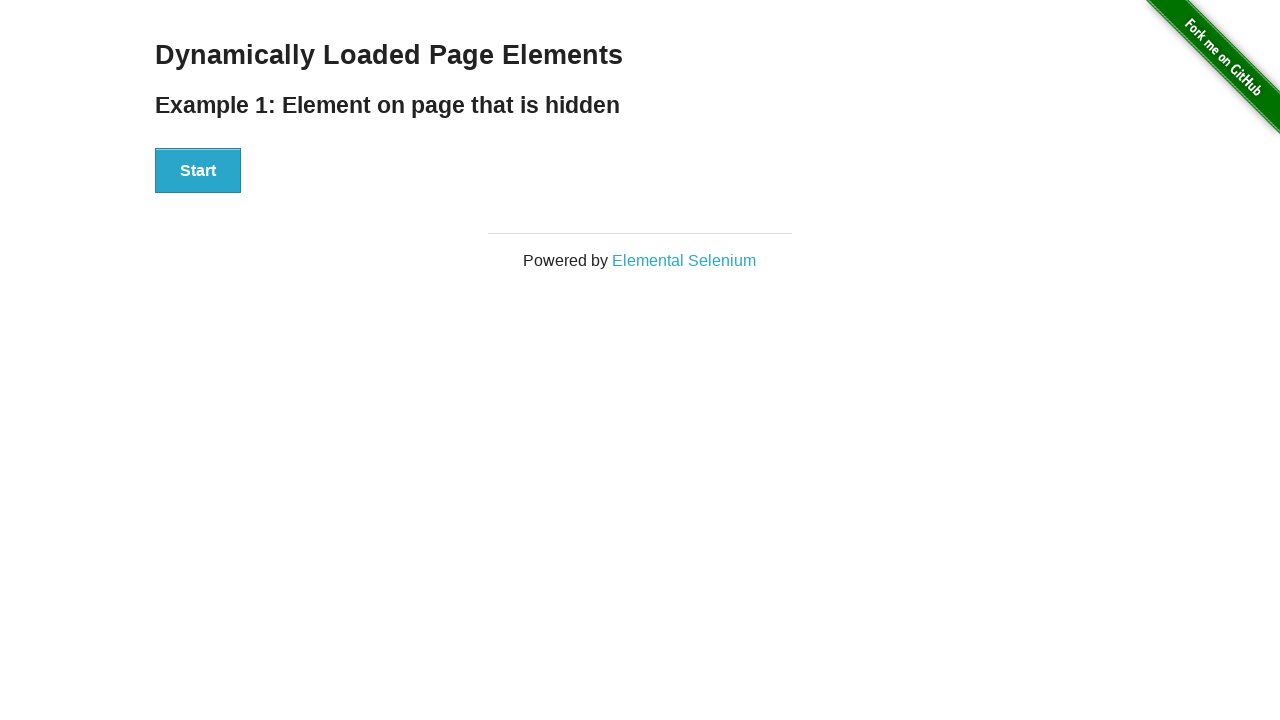

Clicked Start button to trigger dynamic loading at (198, 171) on xpath=//button[contains(text(),'Start')]
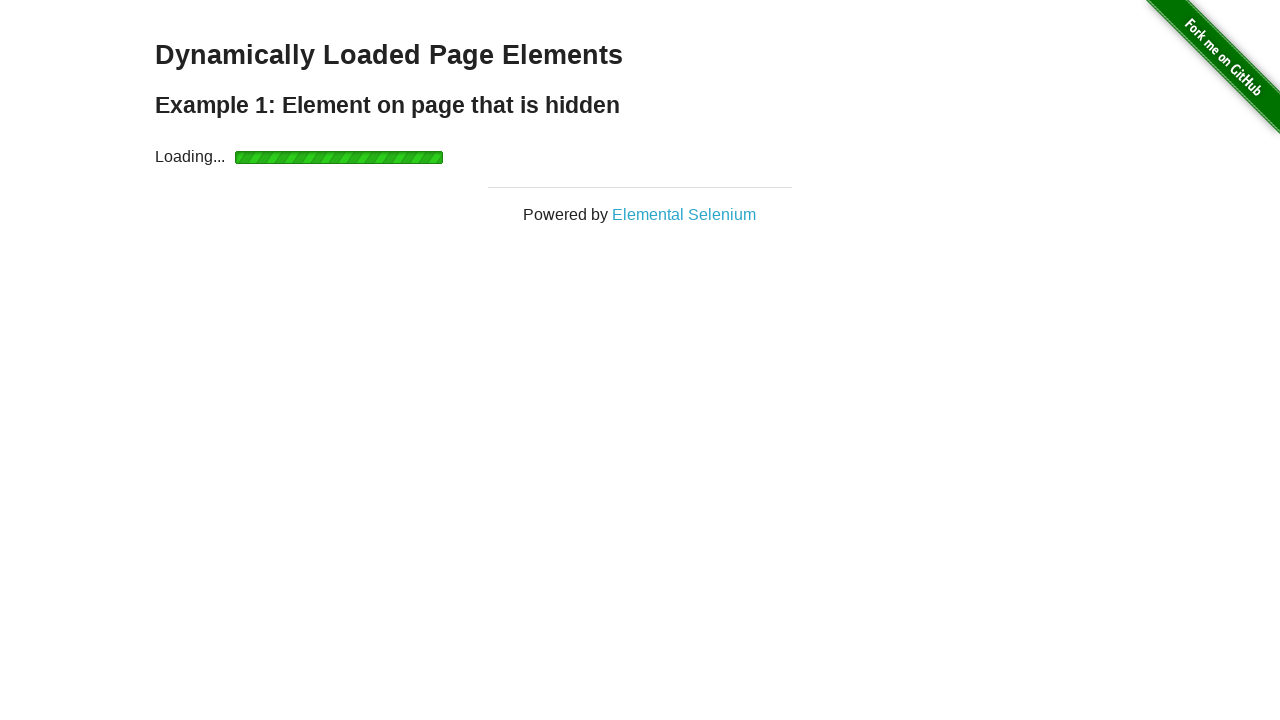

Loading indicator disappeared
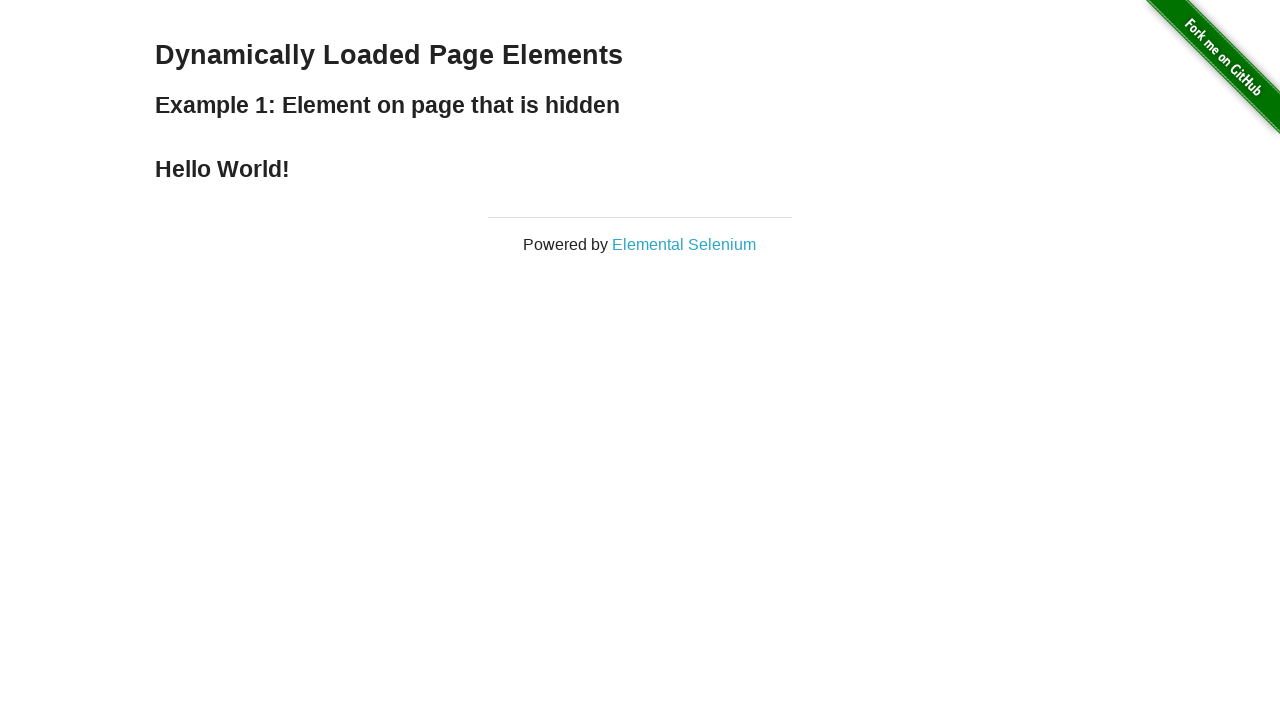

Hello World content became visible
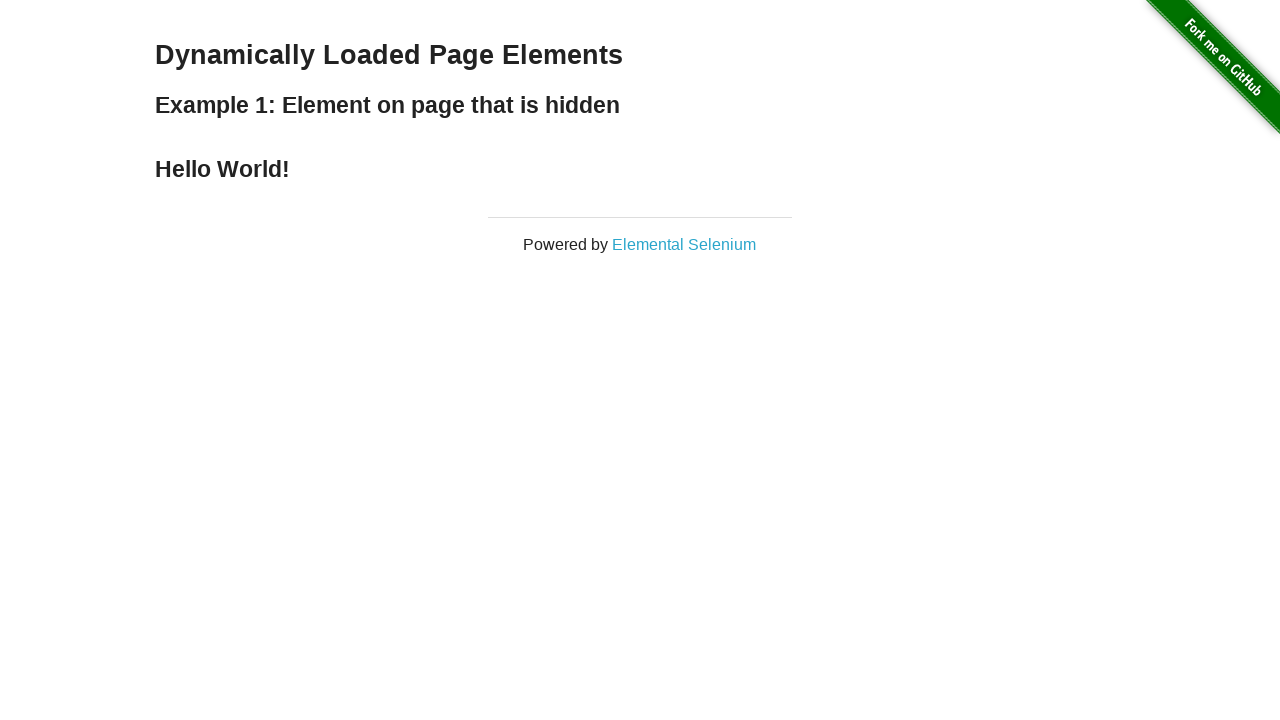

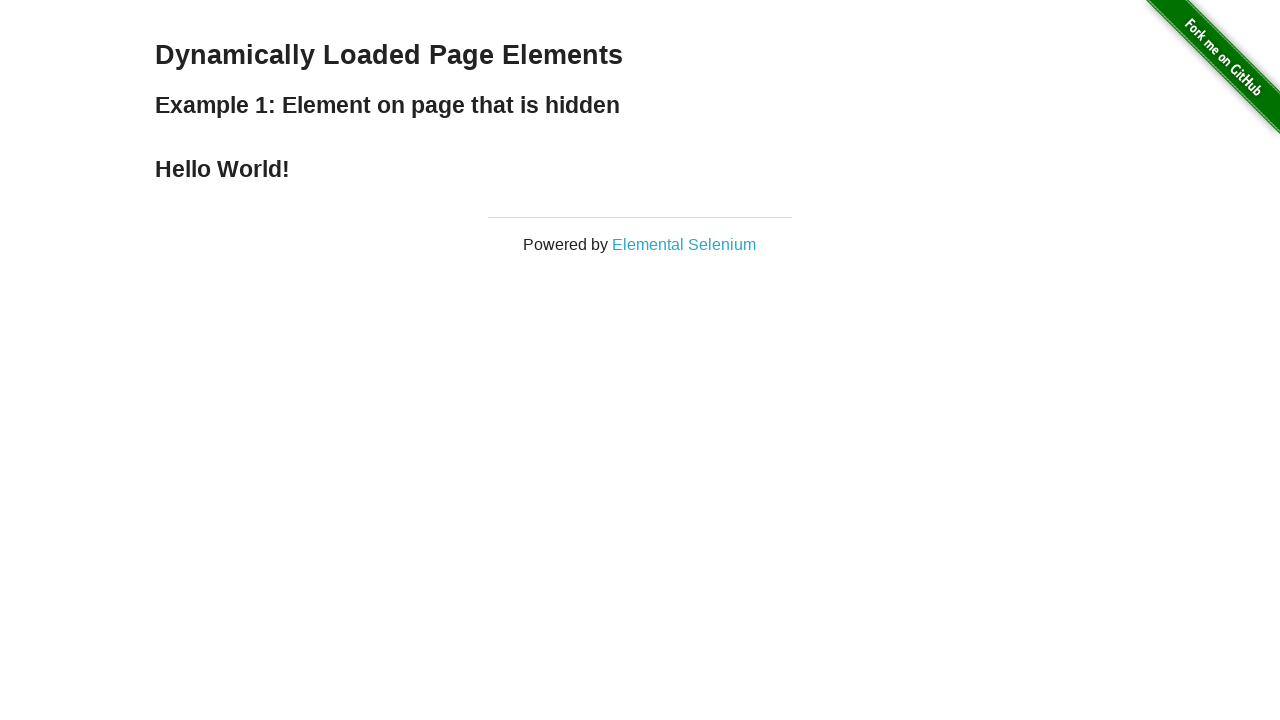